Tests JavaScript alert handling functionality including accepting a simple alert, dismissing a confirmation alert, and entering text into a prompt alert then accepting it.

Starting URL: https://demoqa.com/alerts

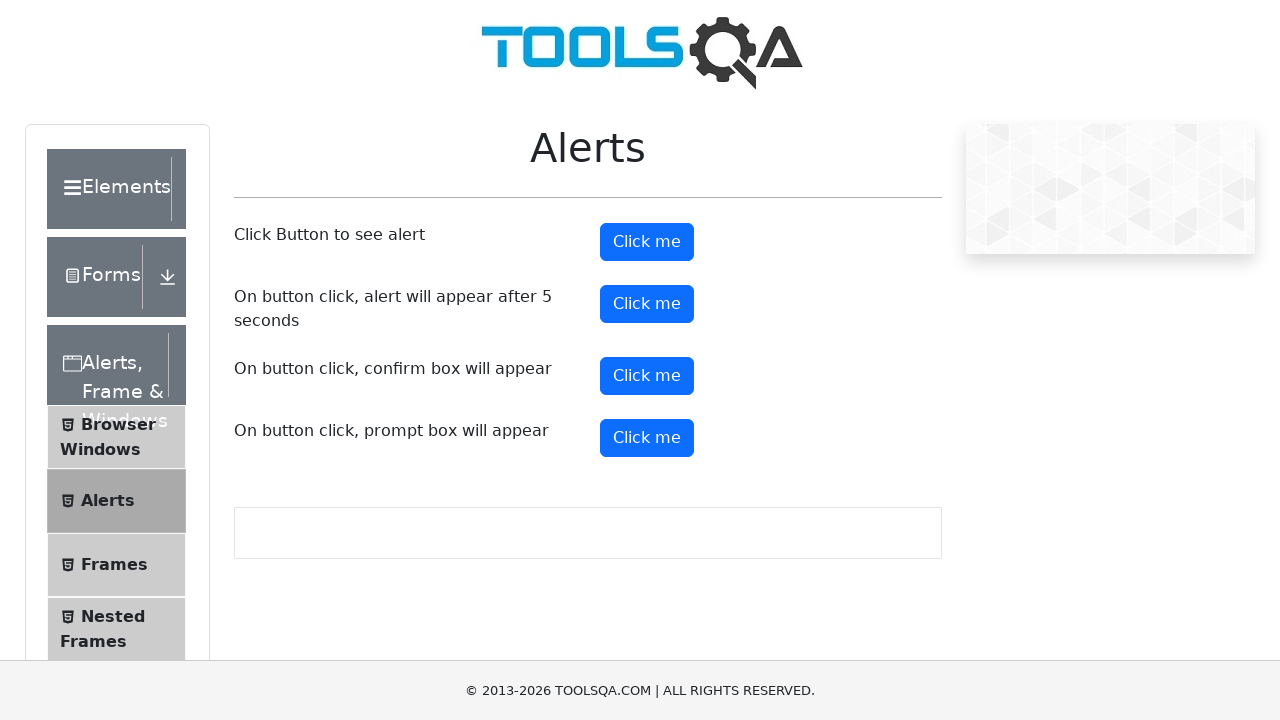

Clicked button to trigger simple alert at (647, 242) on #alertButton
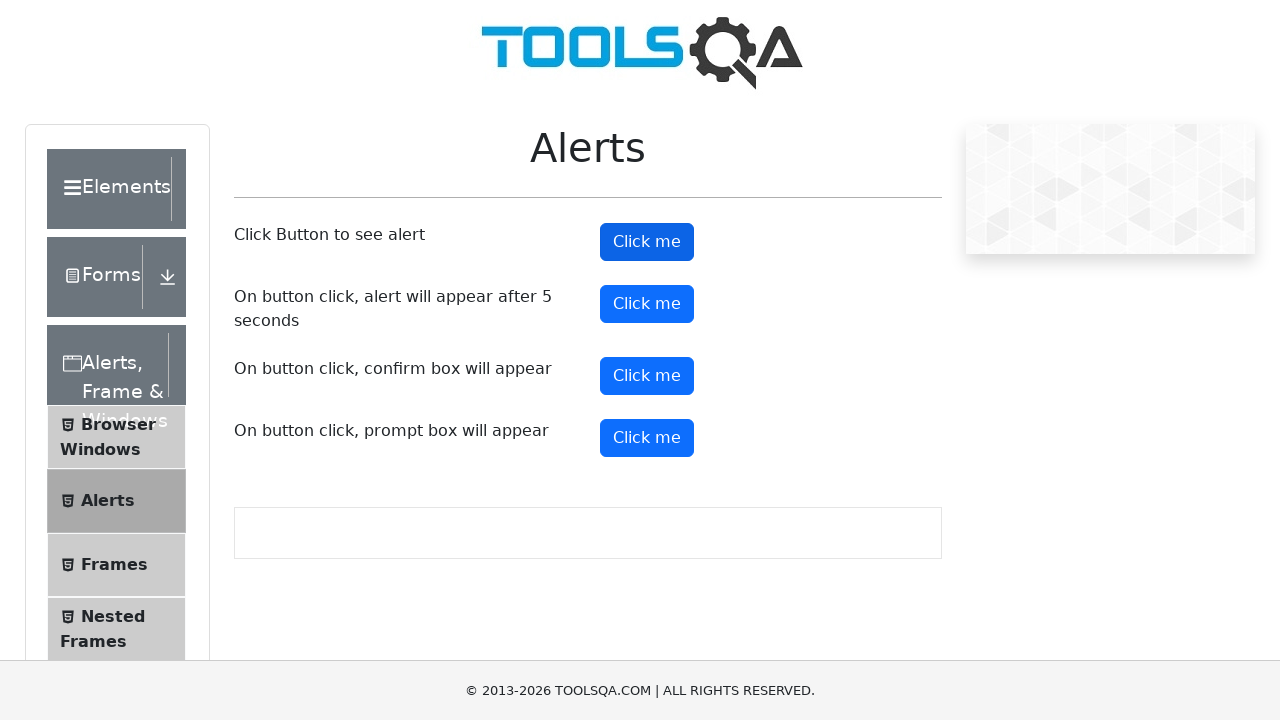

Set up handler to accept simple alert
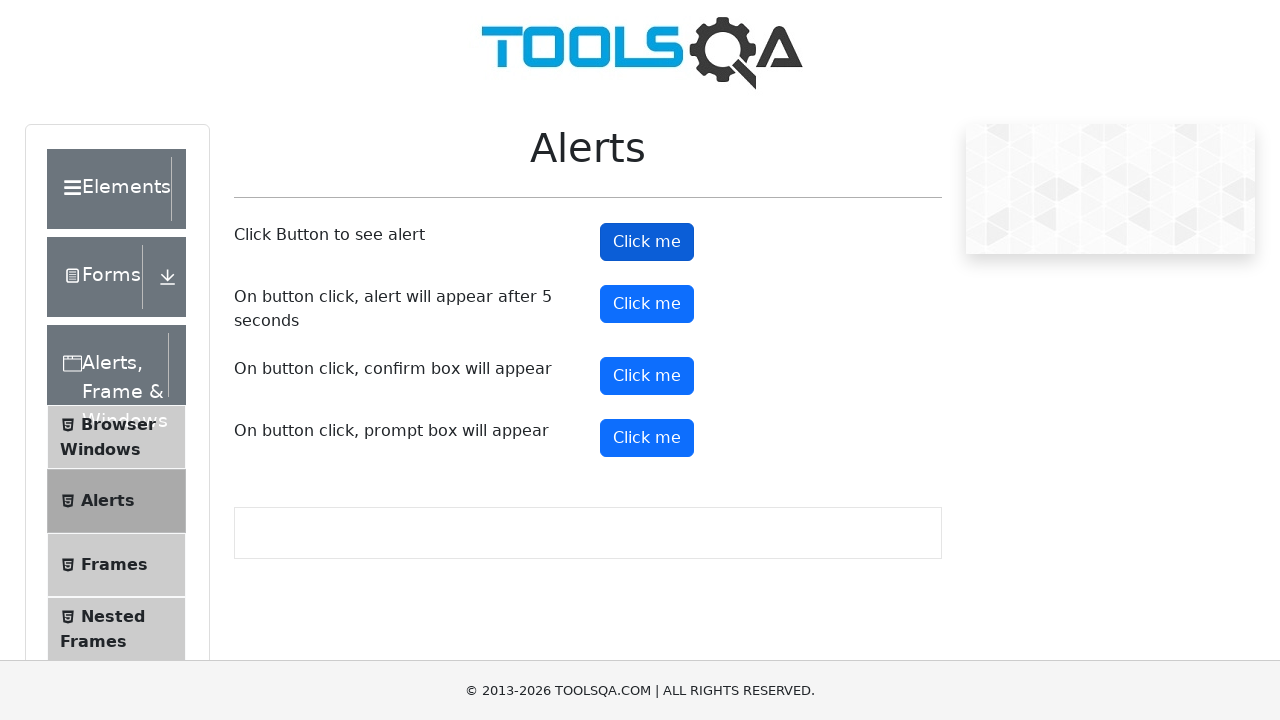

Waited for simple alert to be handled
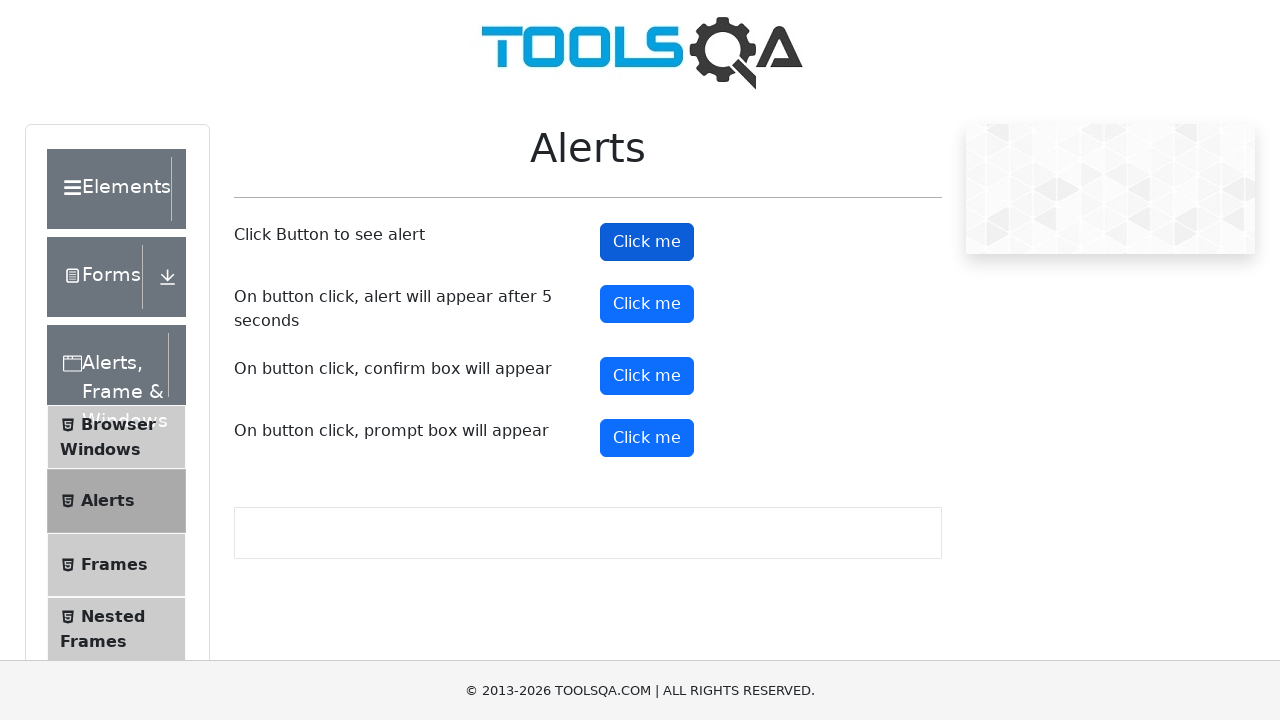

Clicked button to trigger confirmation alert at (647, 376) on #confirmButton
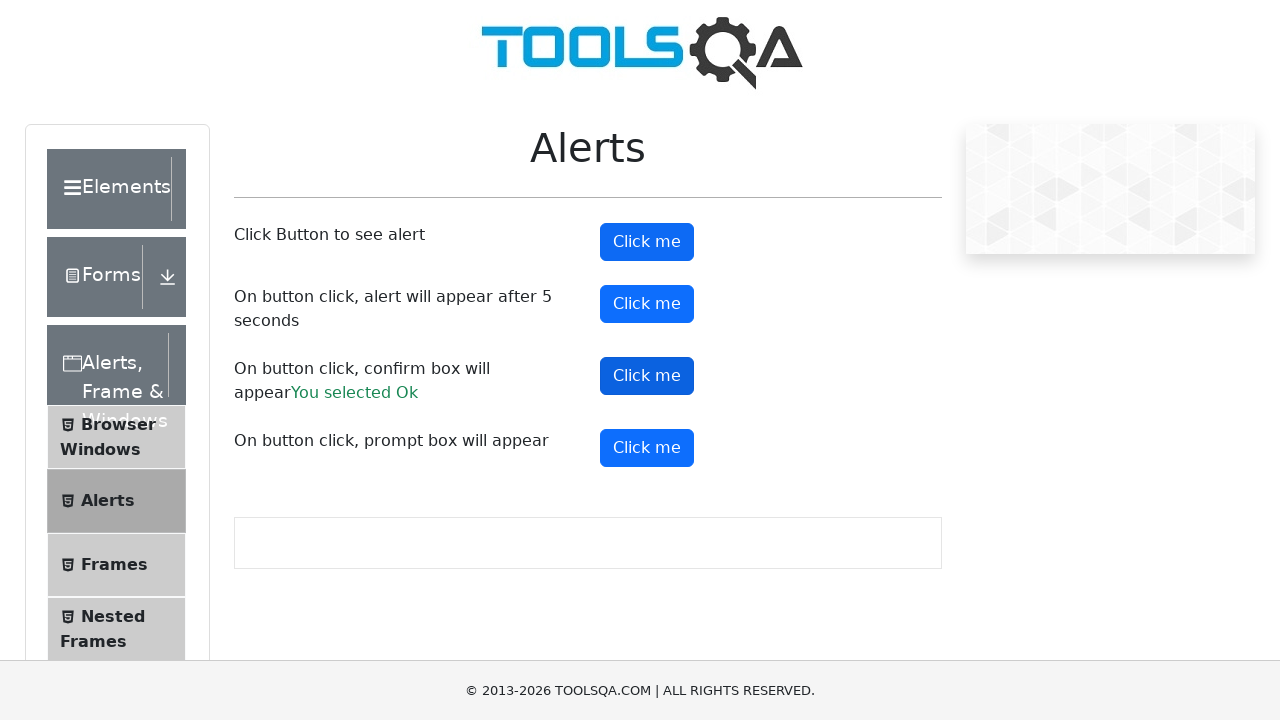

Set up handler to dismiss confirmation alert
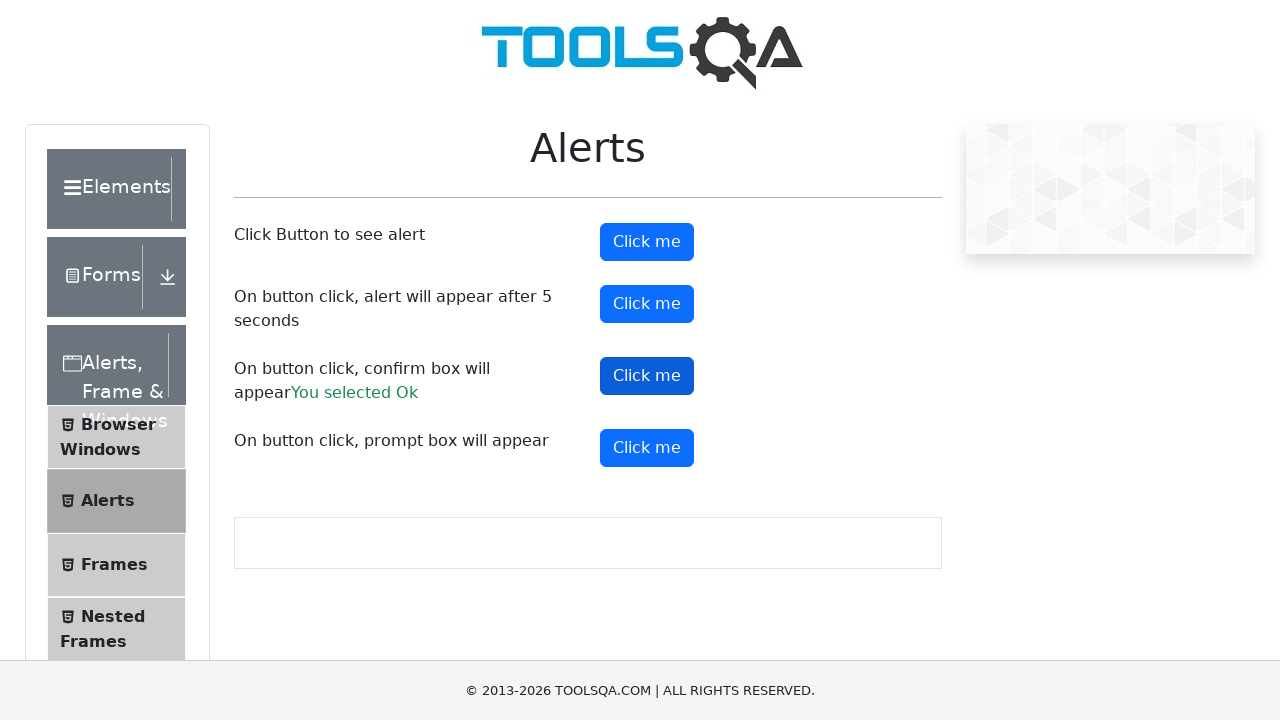

Waited for confirmation alert to be dismissed
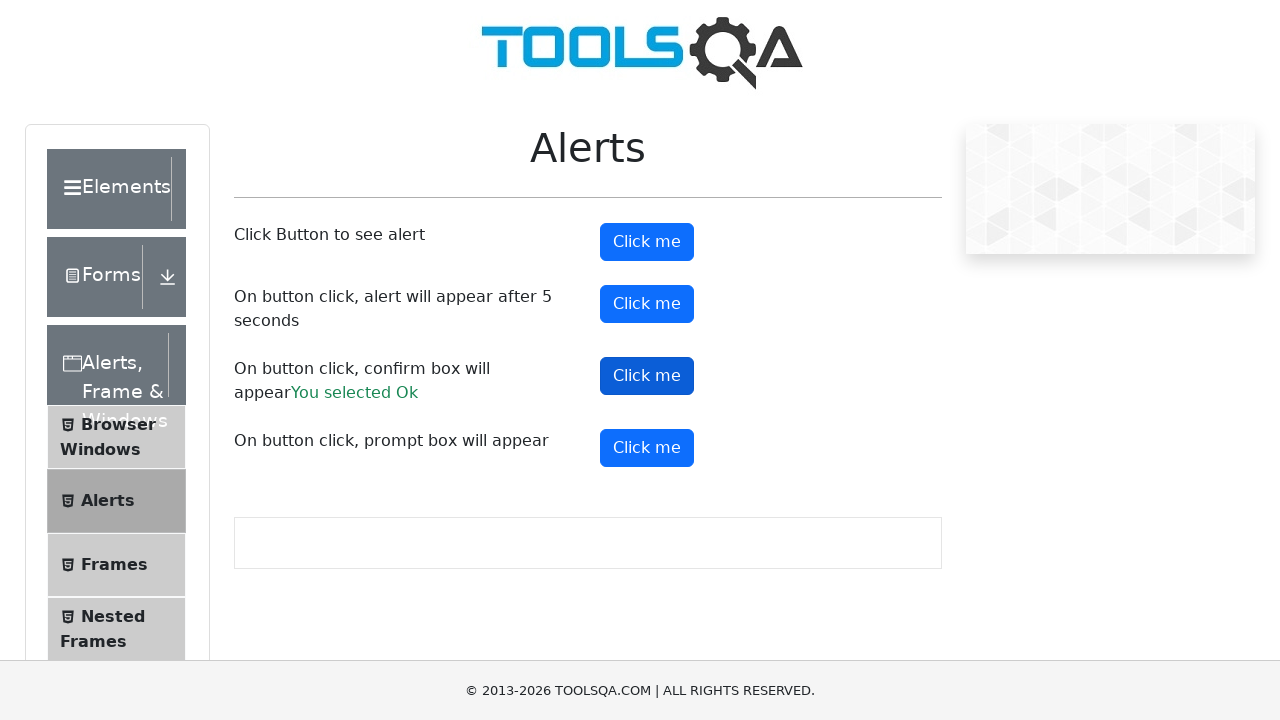

Clicked button to trigger prompt alert at (647, 448) on #promtButton
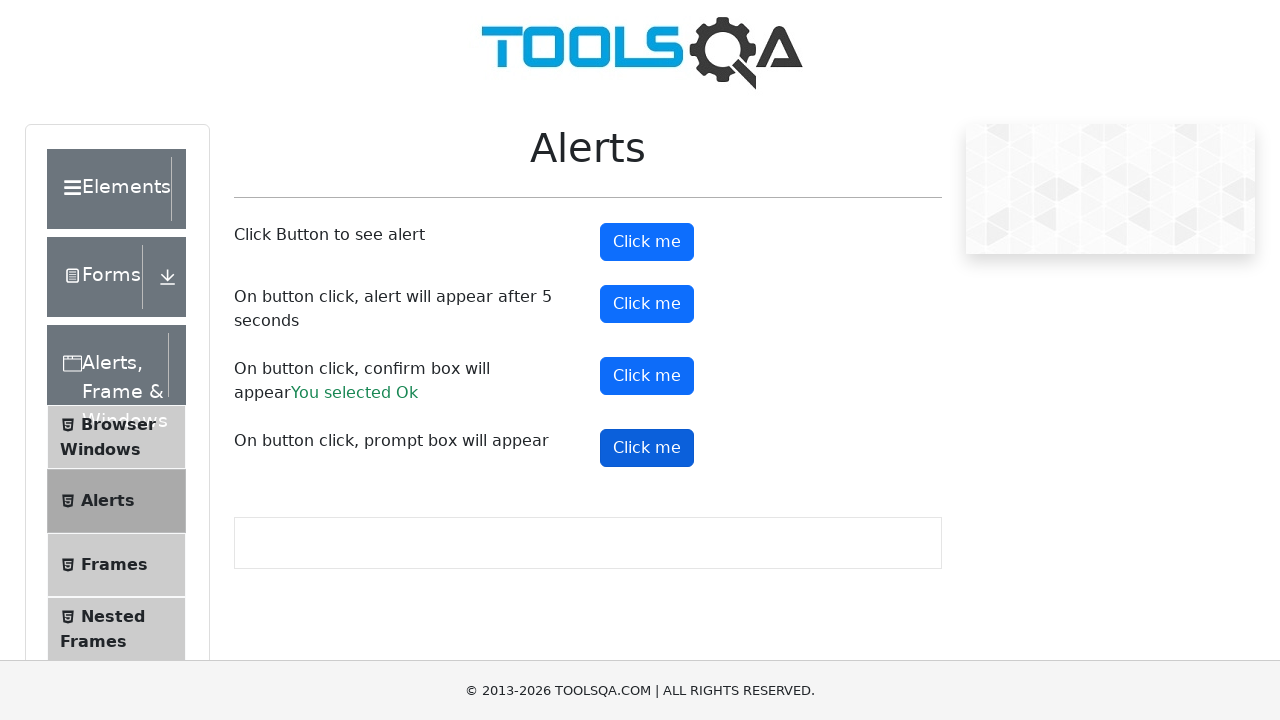

Set up handler to accept prompt alert with text 'Maryam'
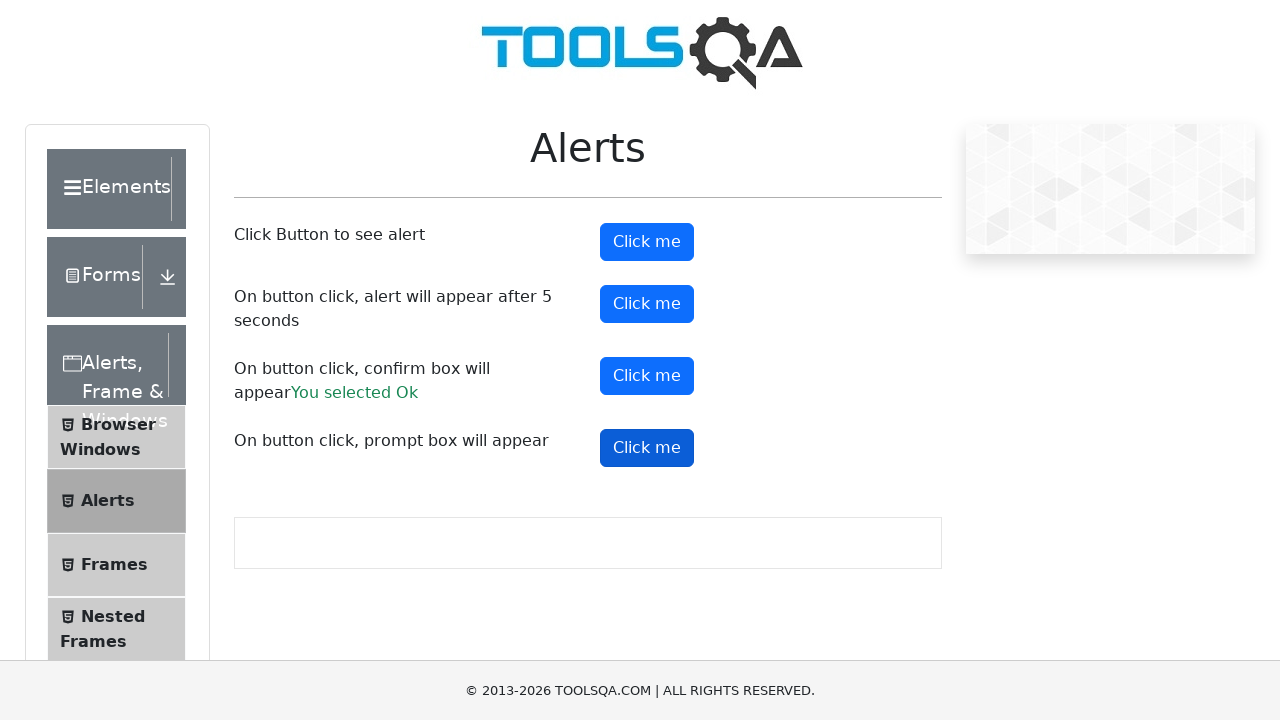

Waited for prompt alert to be handled
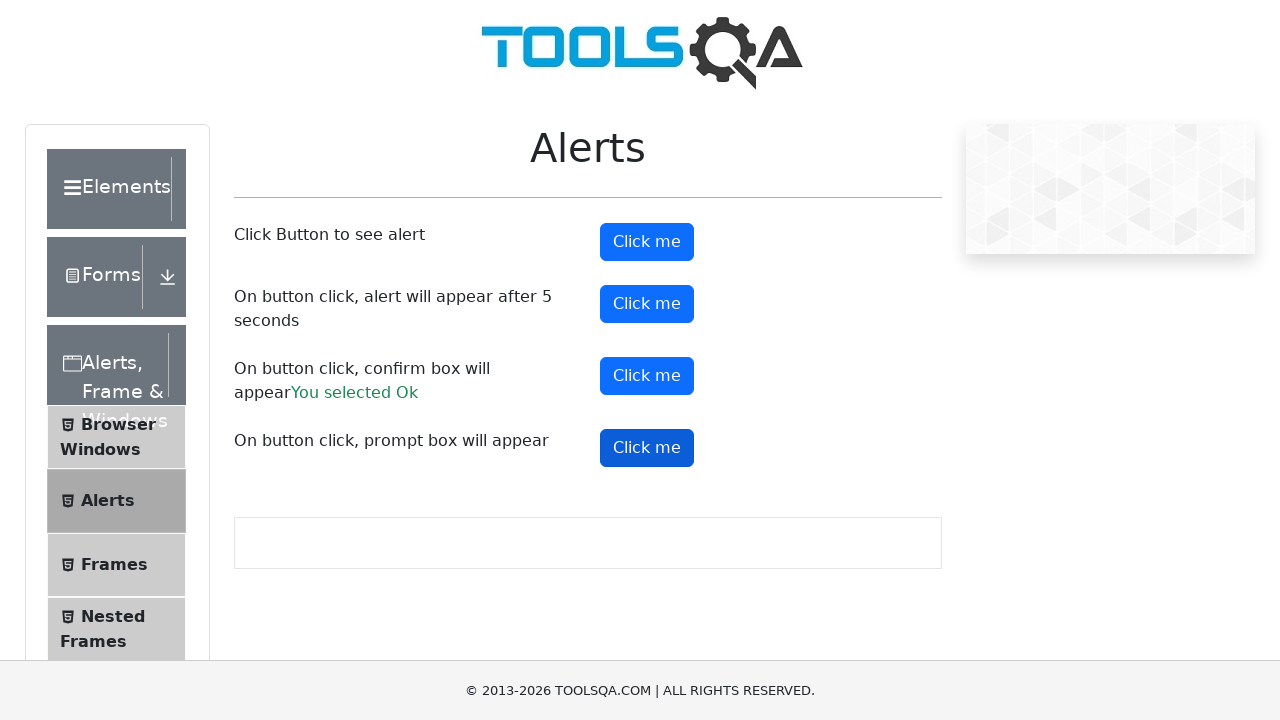

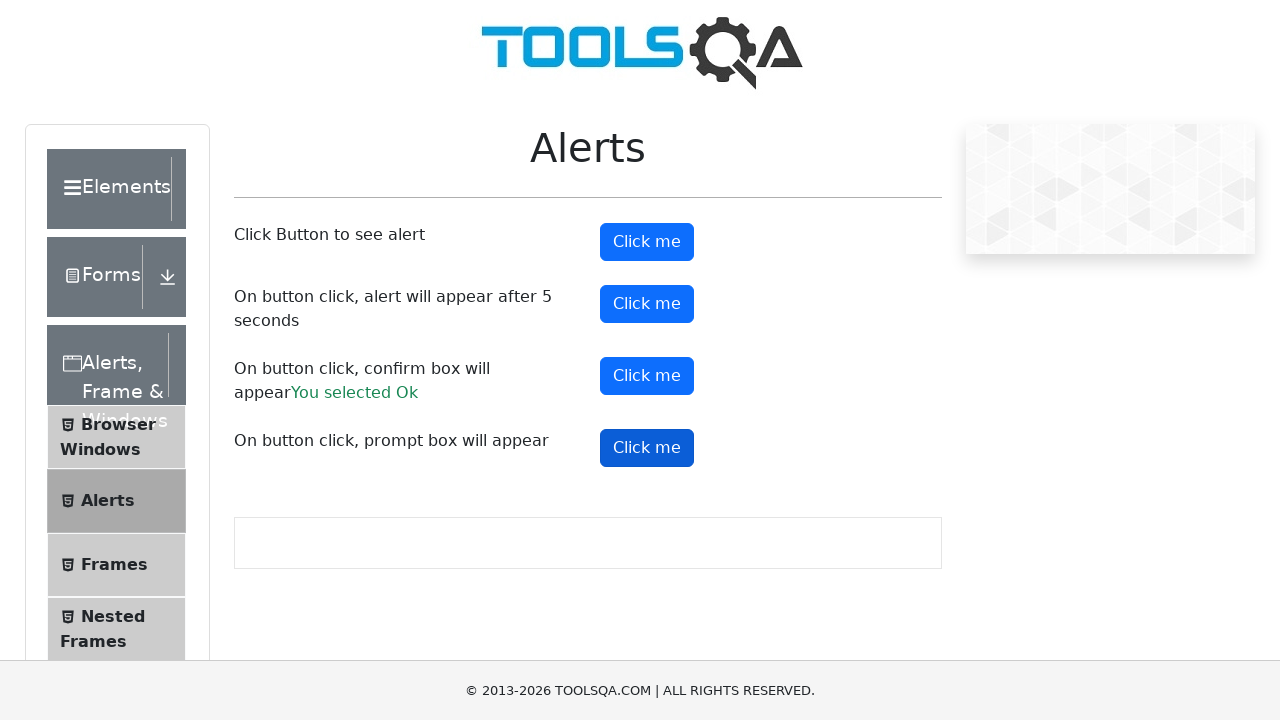